Tests footer link navigation by locating footer links, opening each link in a new tab using keyboard shortcuts, and switching between the opened tabs to verify they load correctly.

Starting URL: https://qaclickacademy.com/practice.php

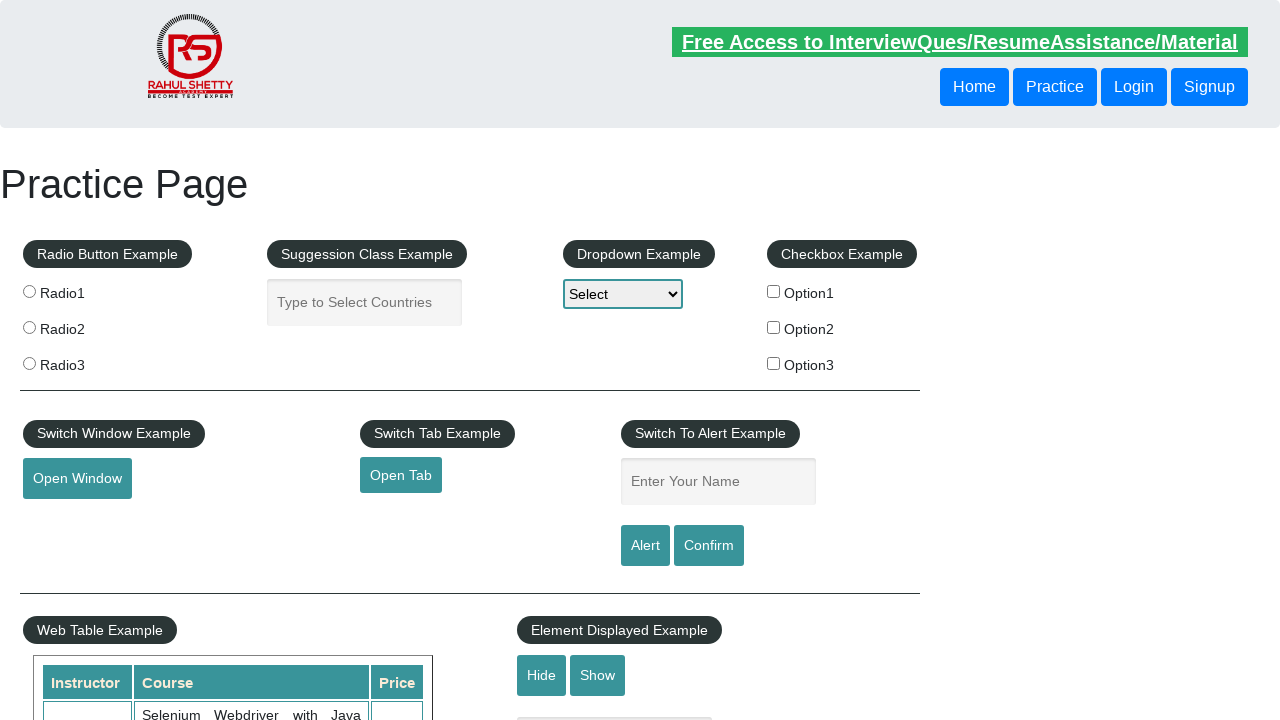

Footer section loaded - waited for #gf-BIG selector
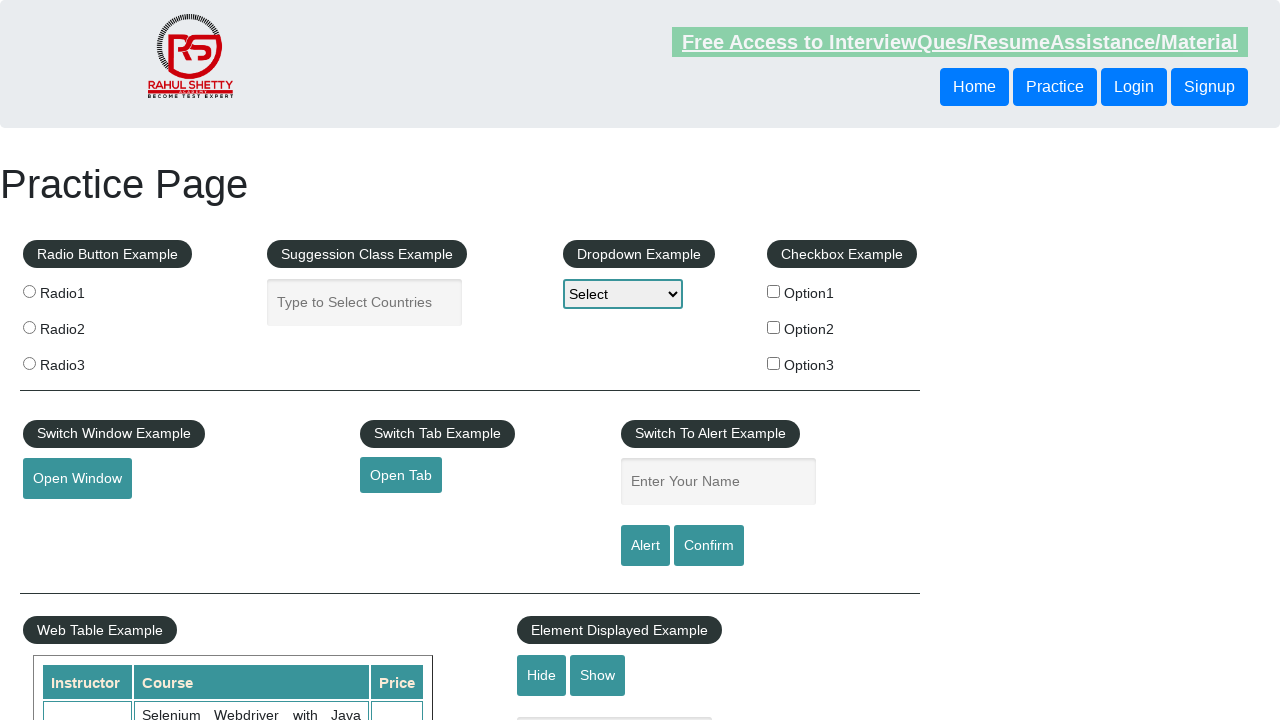

Located footer section element
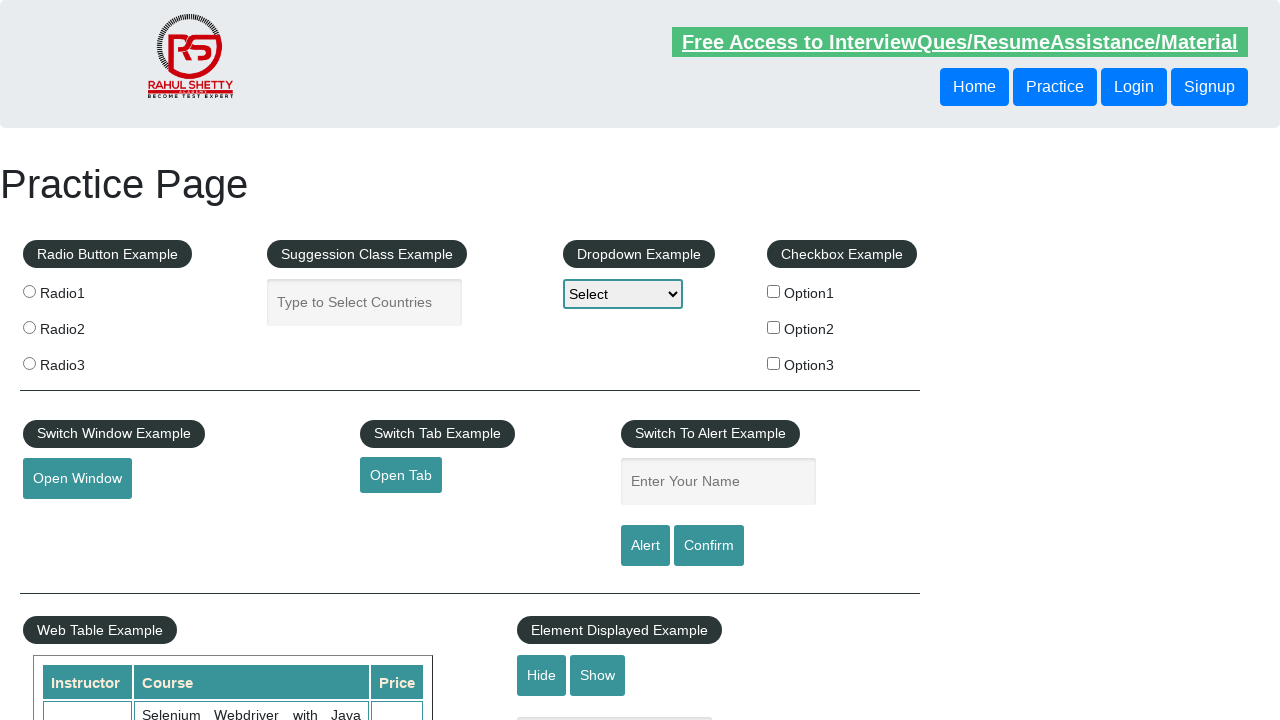

Located all links in first column of footer
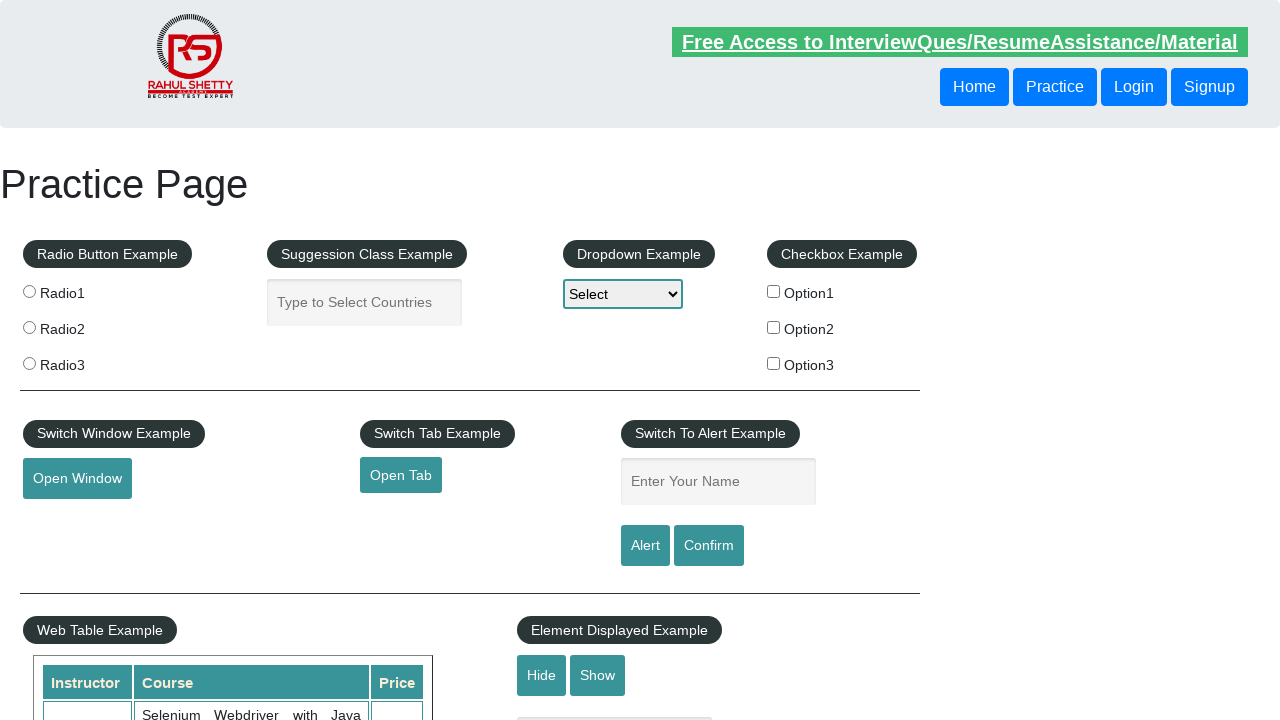

Footer contains 5 links in first column
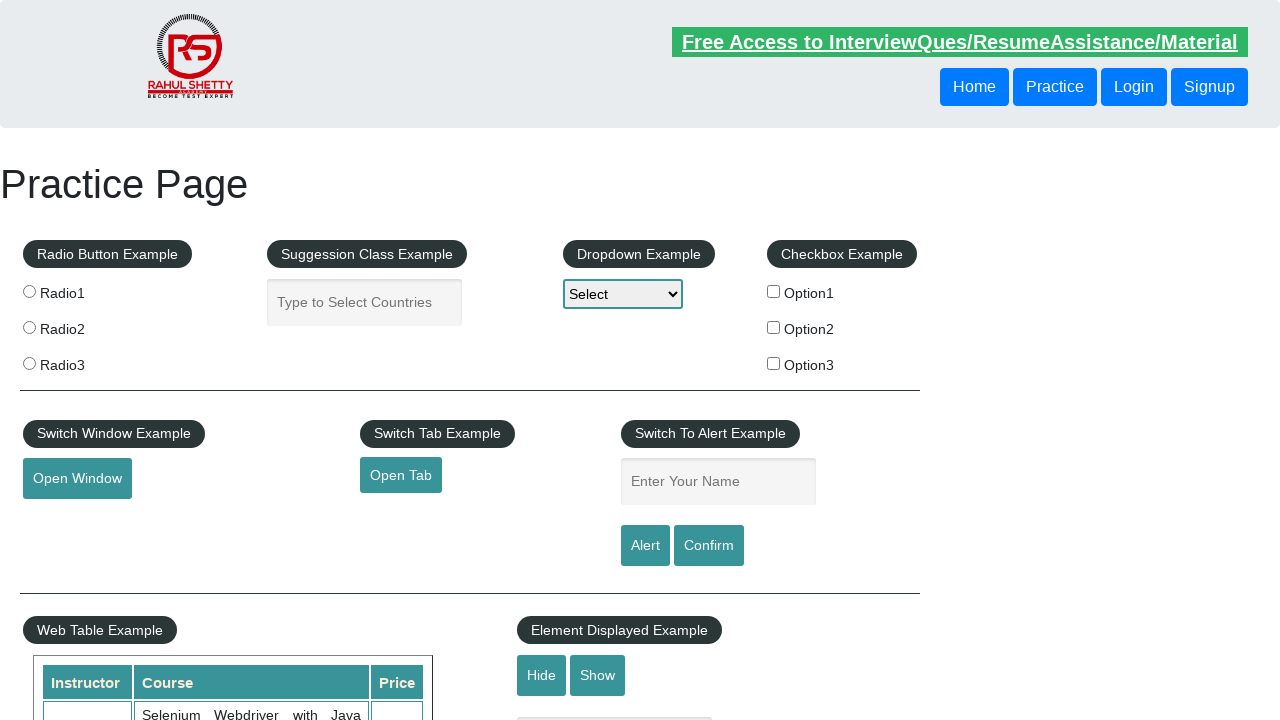

Opened footer link 1 in new tab using Ctrl+Click at (68, 520) on #gf-BIG >> xpath=//table/tbody/tr/td[1]/ul >> a >> nth=1
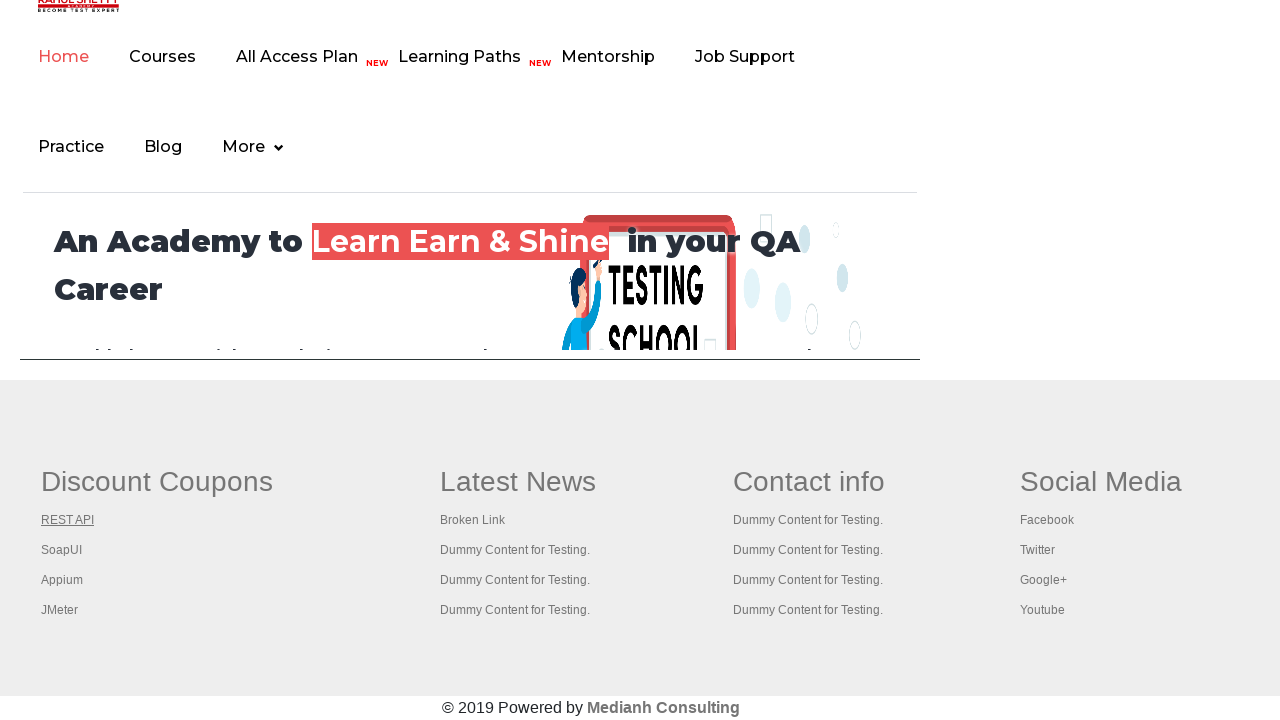

Waited 2 seconds for new tab to load
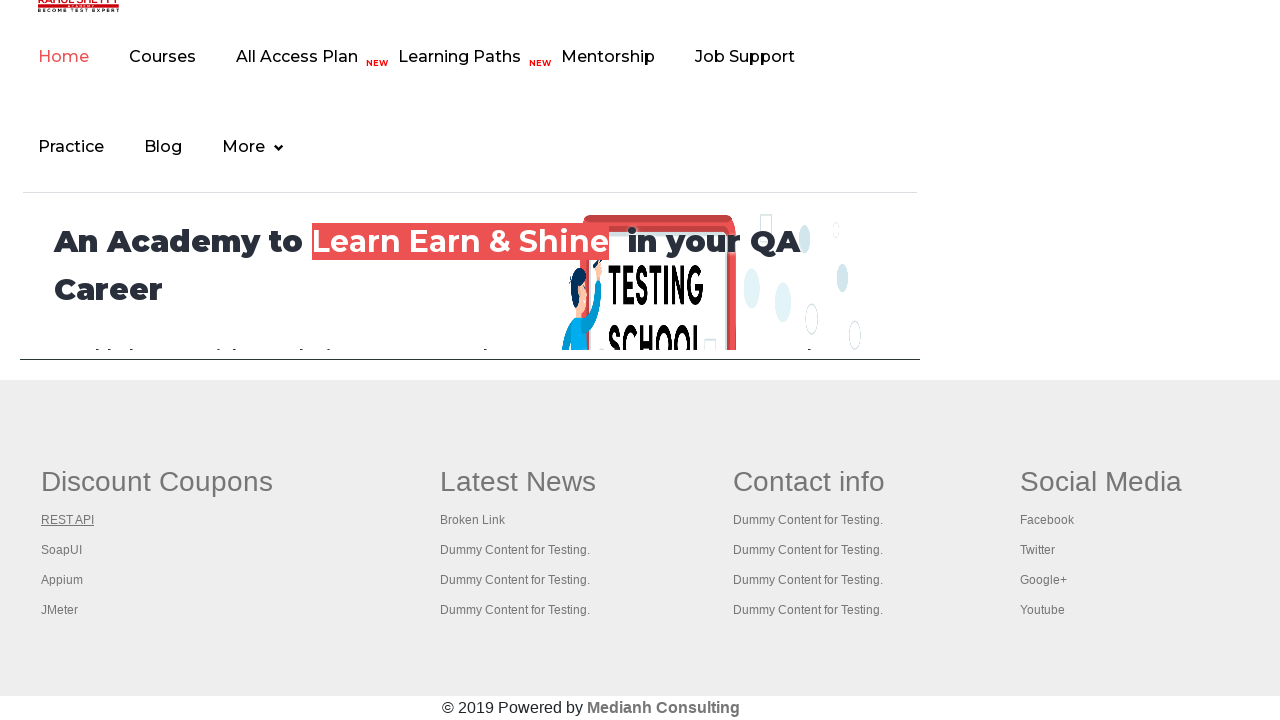

Opened footer link 2 in new tab using Ctrl+Click at (62, 550) on #gf-BIG >> xpath=//table/tbody/tr/td[1]/ul >> a >> nth=2
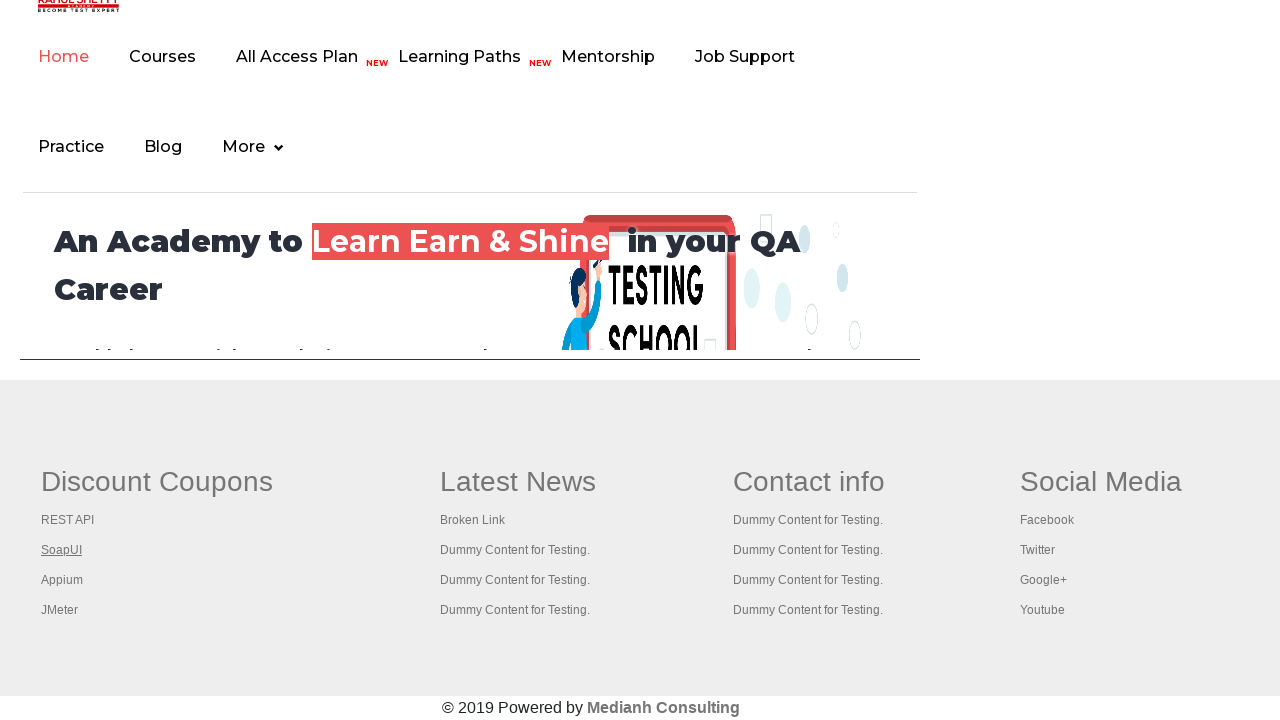

Waited 2 seconds for new tab to load
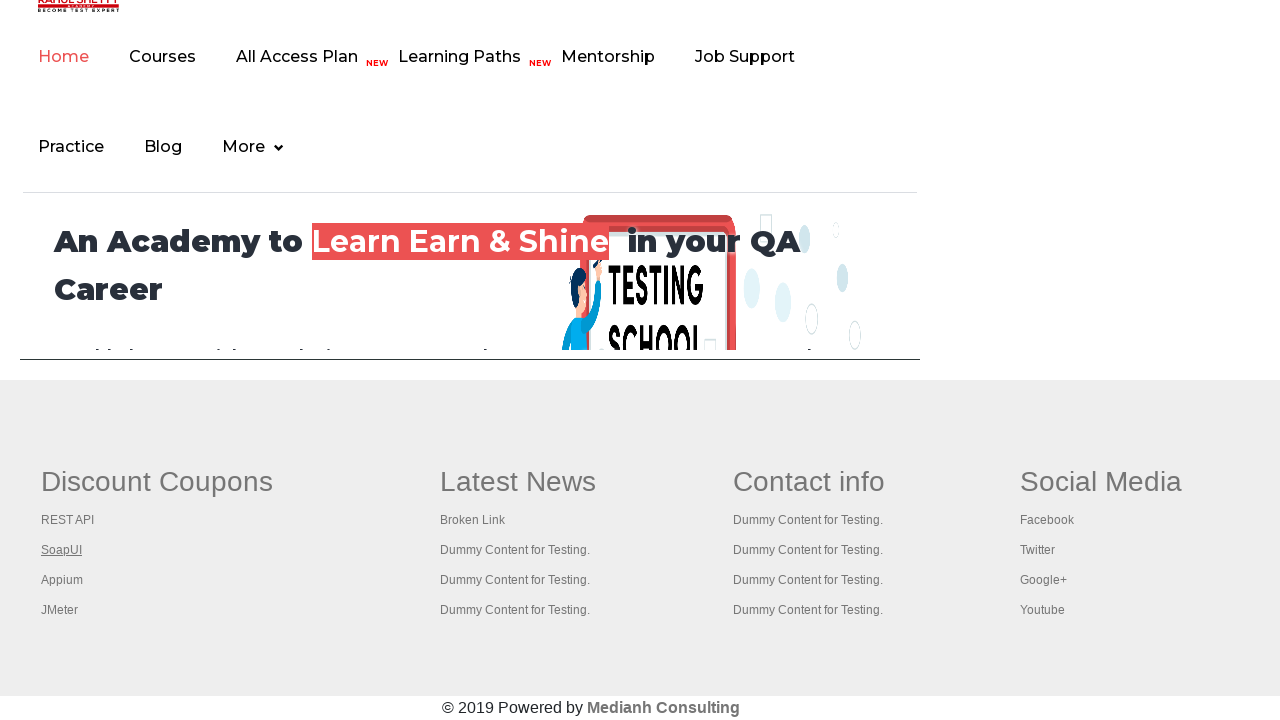

Opened footer link 3 in new tab using Ctrl+Click at (62, 580) on #gf-BIG >> xpath=//table/tbody/tr/td[1]/ul >> a >> nth=3
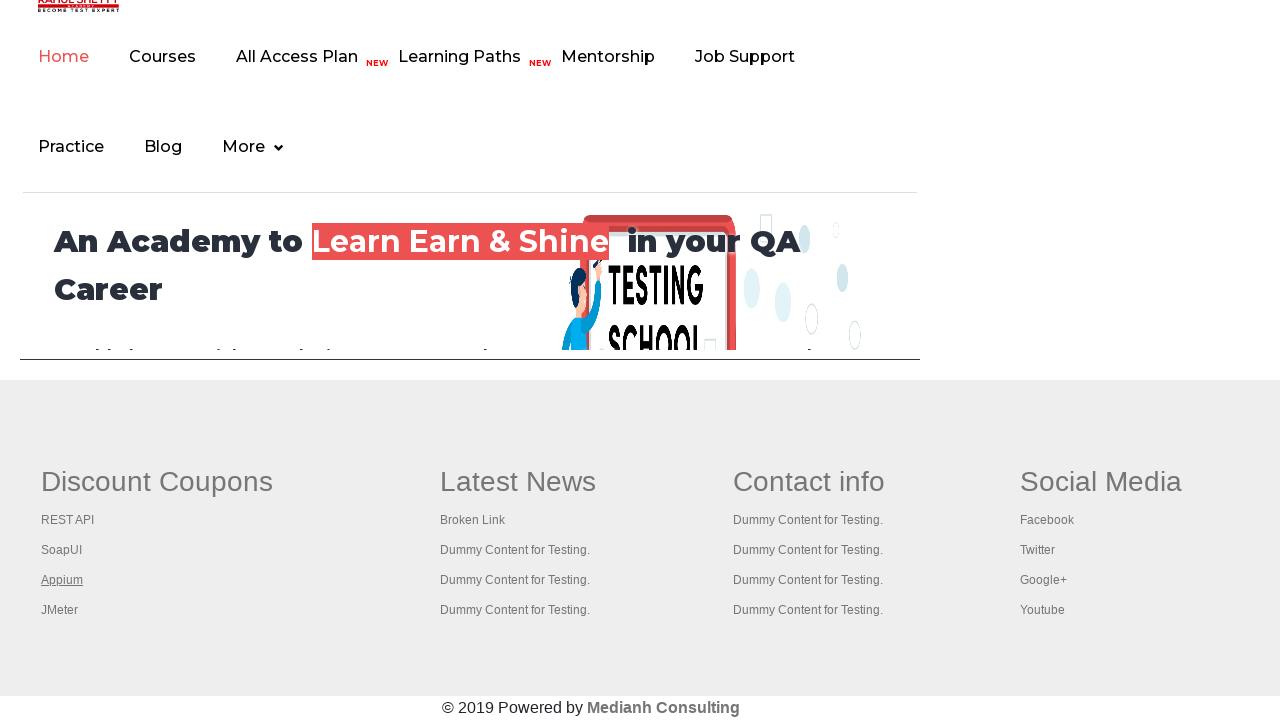

Waited 2 seconds for new tab to load
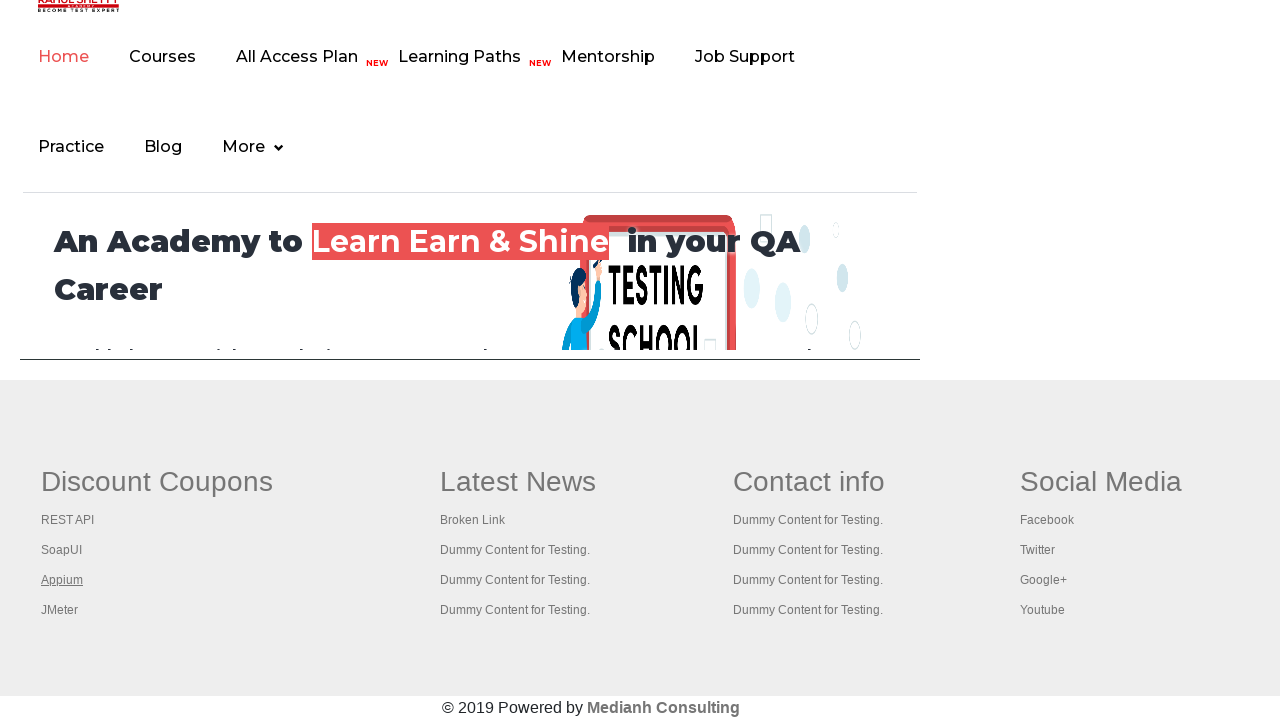

Opened footer link 4 in new tab using Ctrl+Click at (60, 610) on #gf-BIG >> xpath=//table/tbody/tr/td[1]/ul >> a >> nth=4
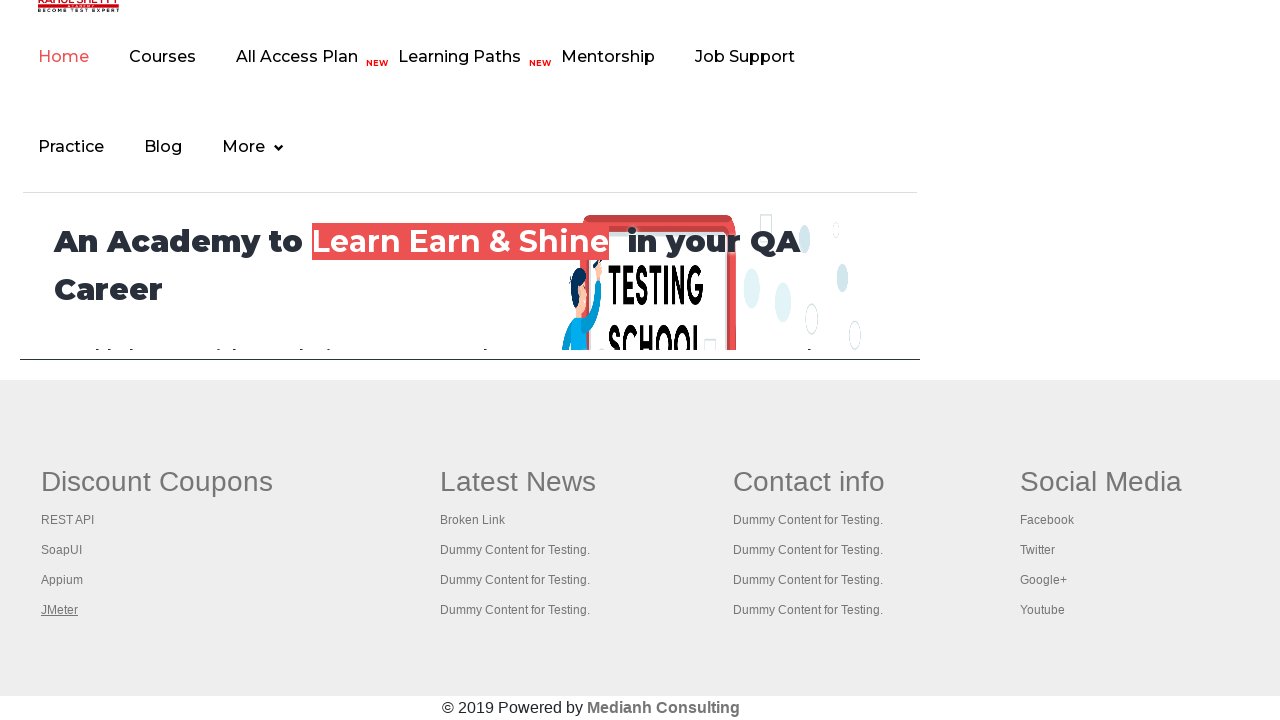

Waited 2 seconds for new tab to load
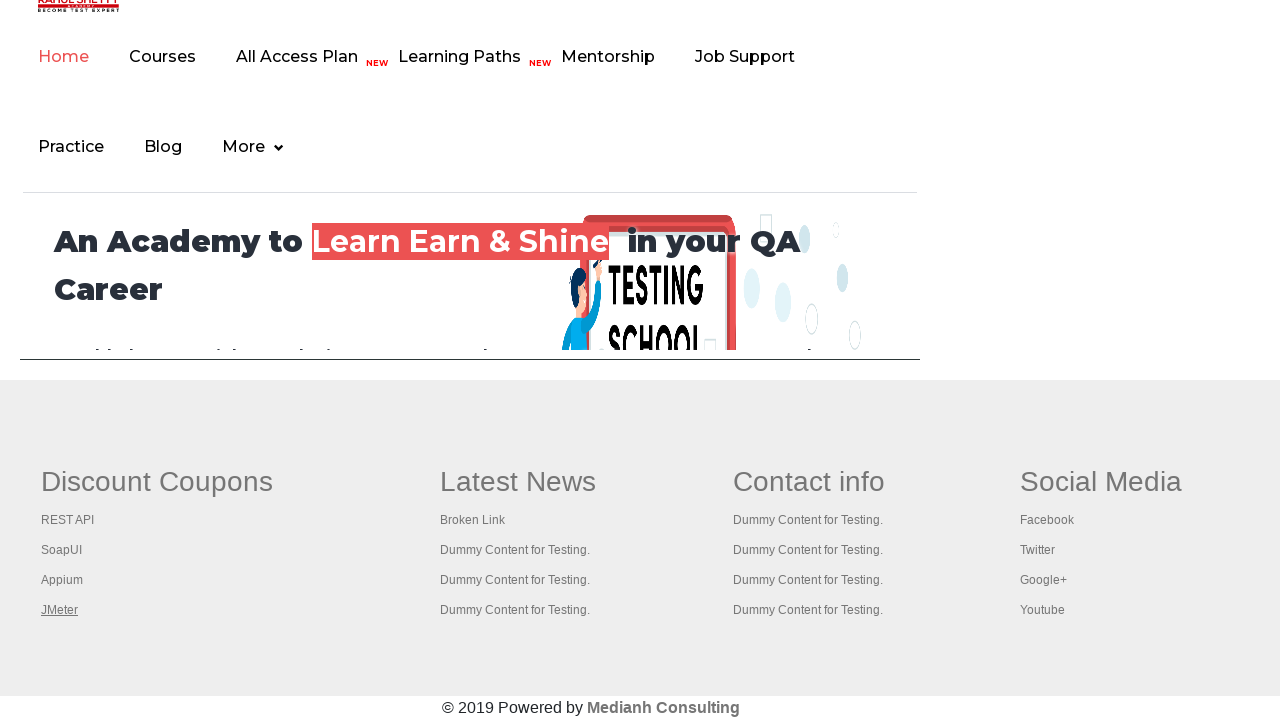

Retrieved all open tabs - total of 5 pages
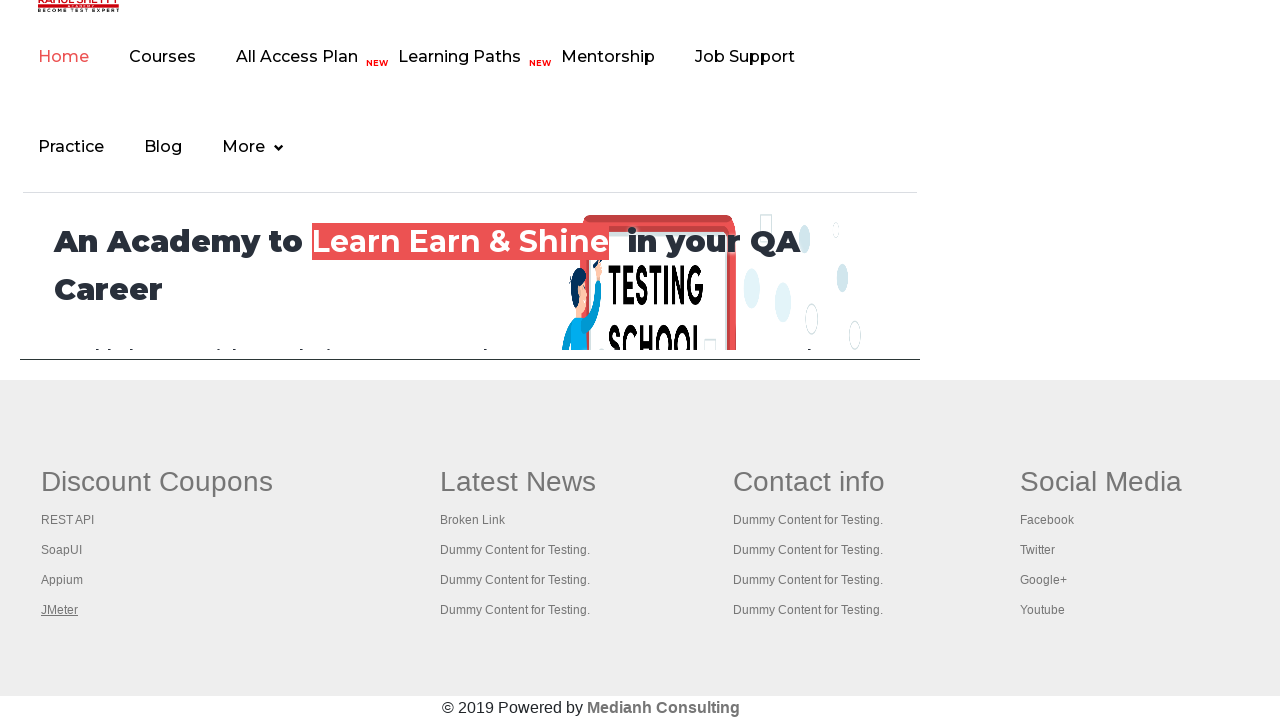

Switched to tab and brought it to front
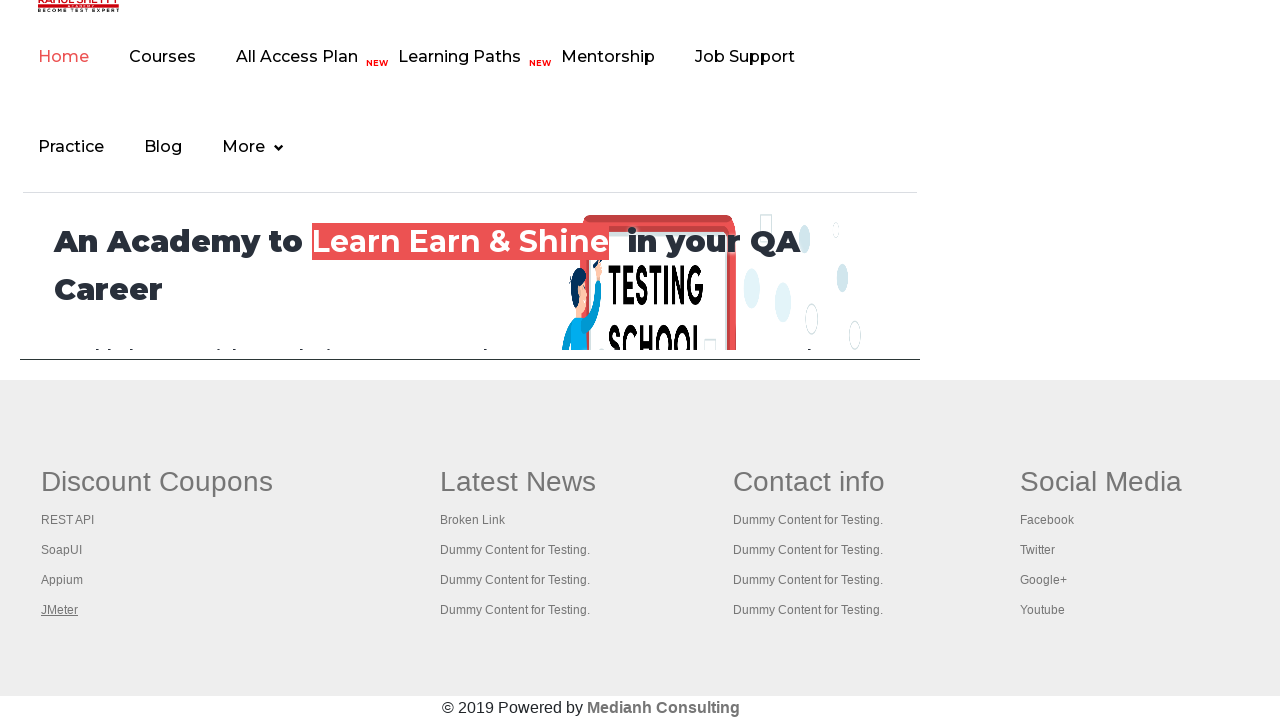

Verified tab page loaded - domcontentloaded state reached
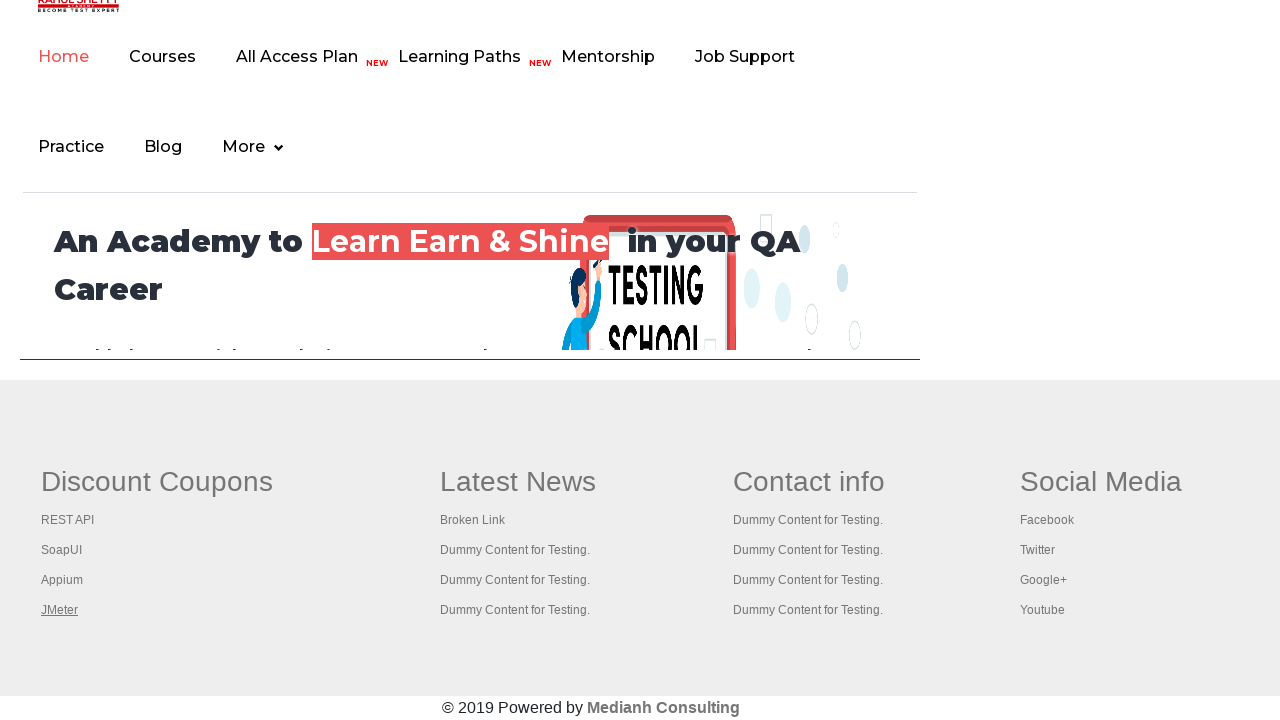

Switched to tab and brought it to front
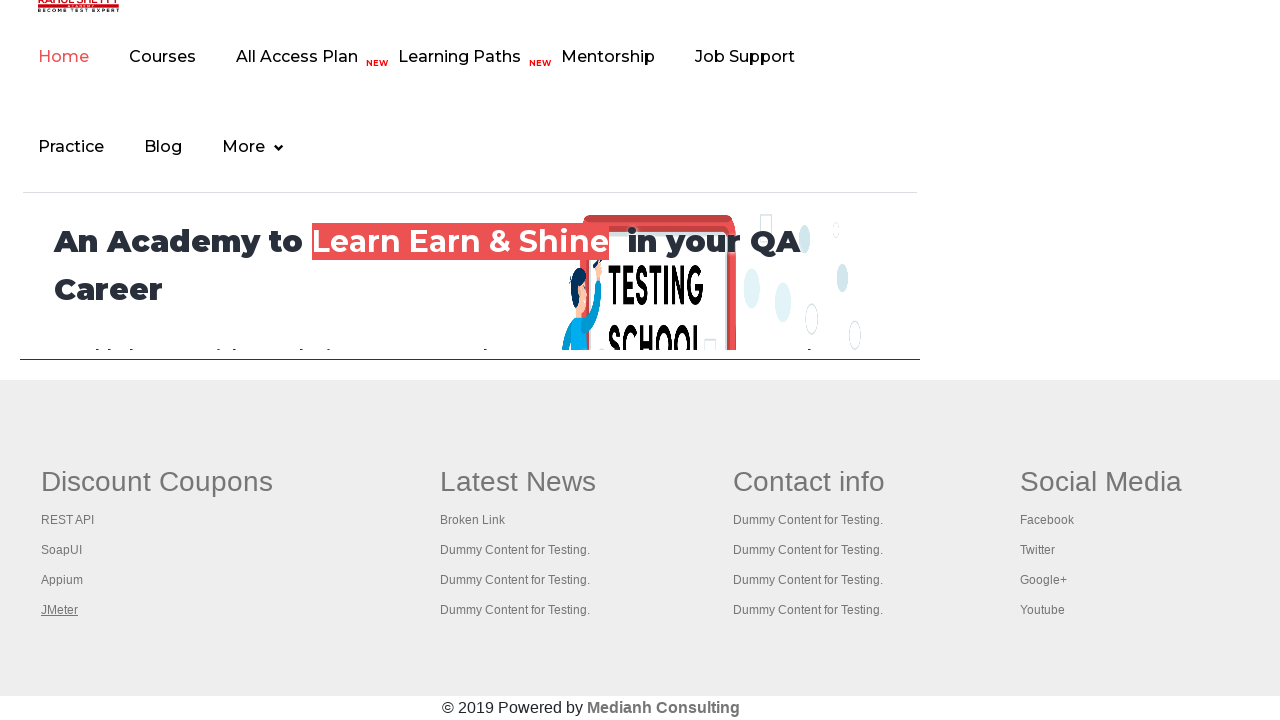

Verified tab page loaded - domcontentloaded state reached
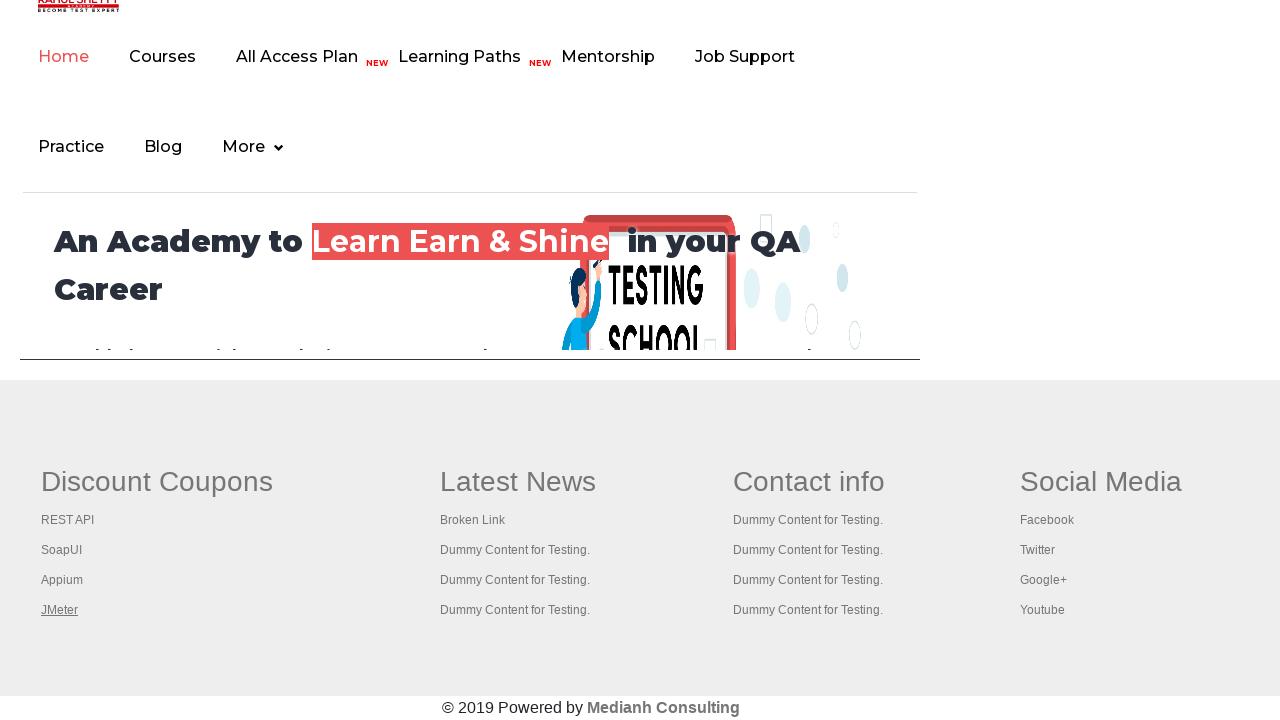

Switched to tab and brought it to front
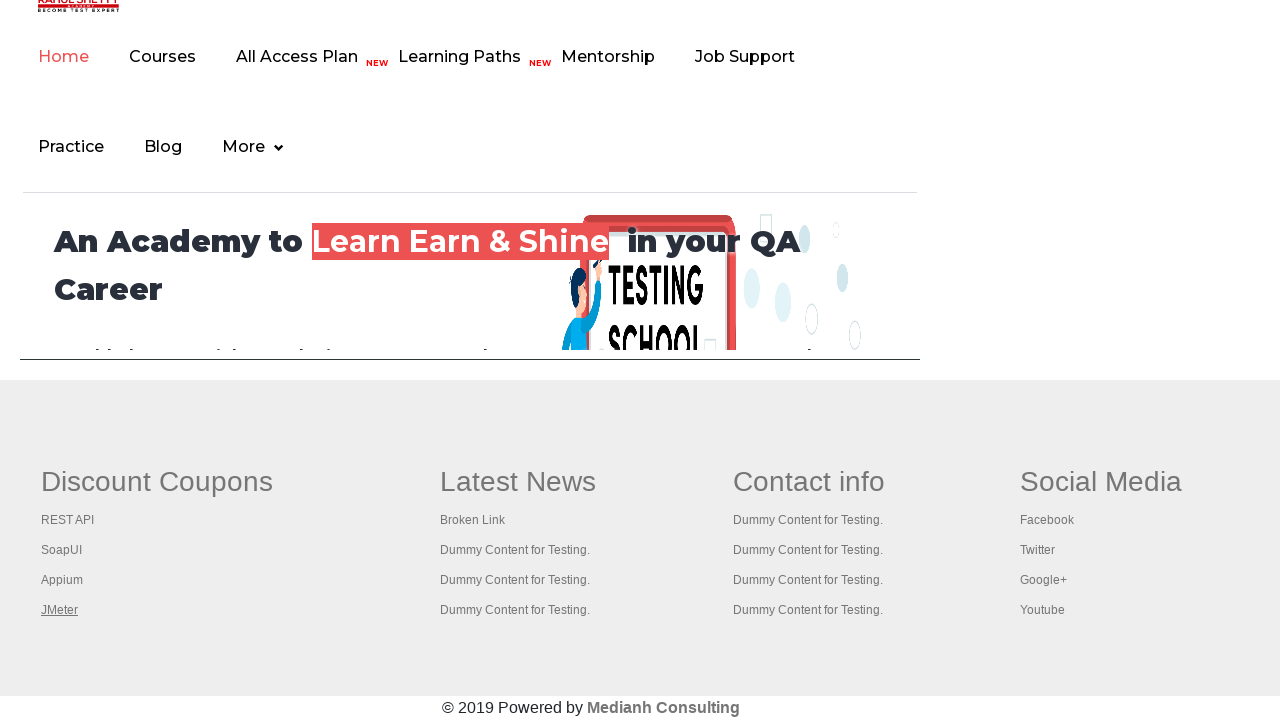

Verified tab page loaded - domcontentloaded state reached
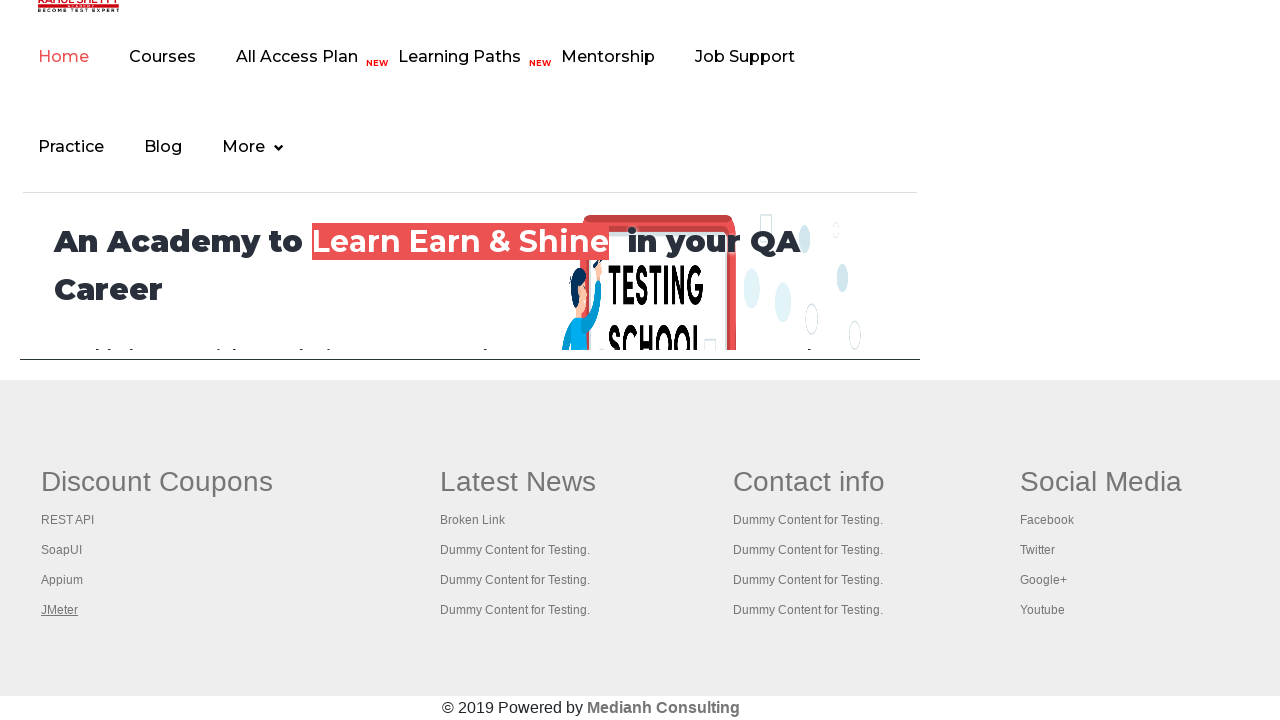

Switched to tab and brought it to front
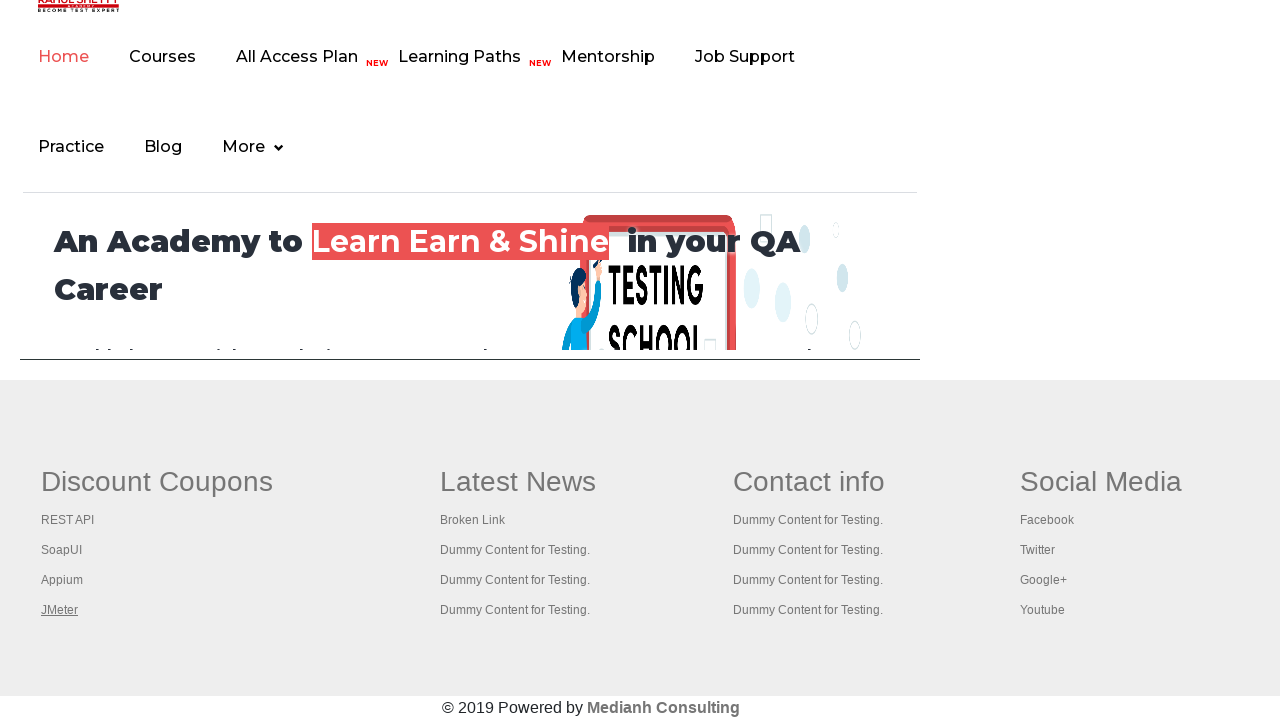

Verified tab page loaded - domcontentloaded state reached
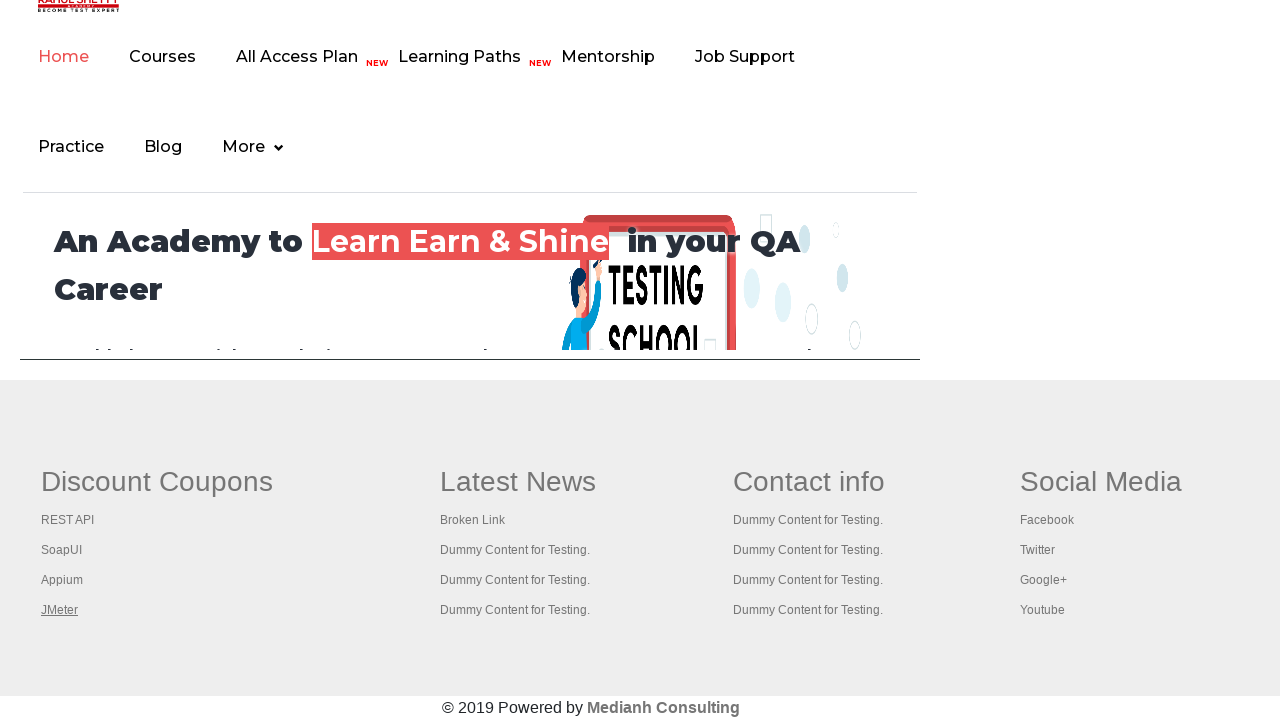

Switched to tab and brought it to front
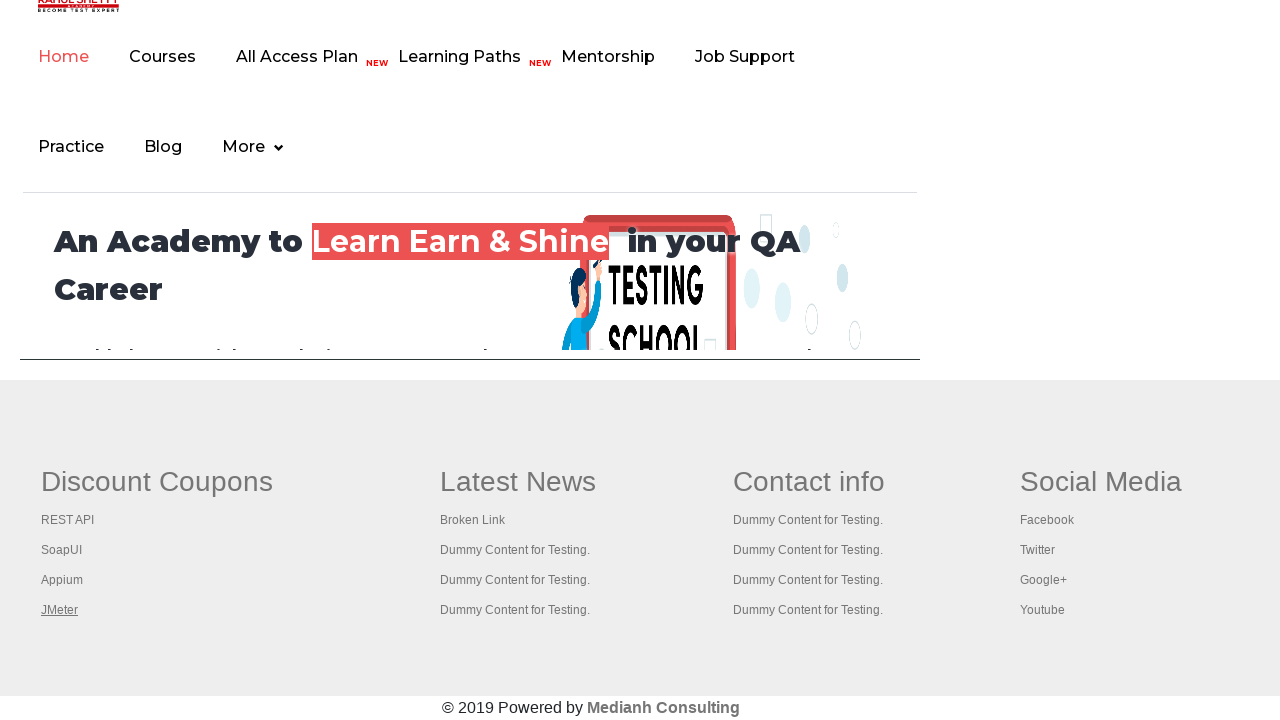

Verified tab page loaded - domcontentloaded state reached
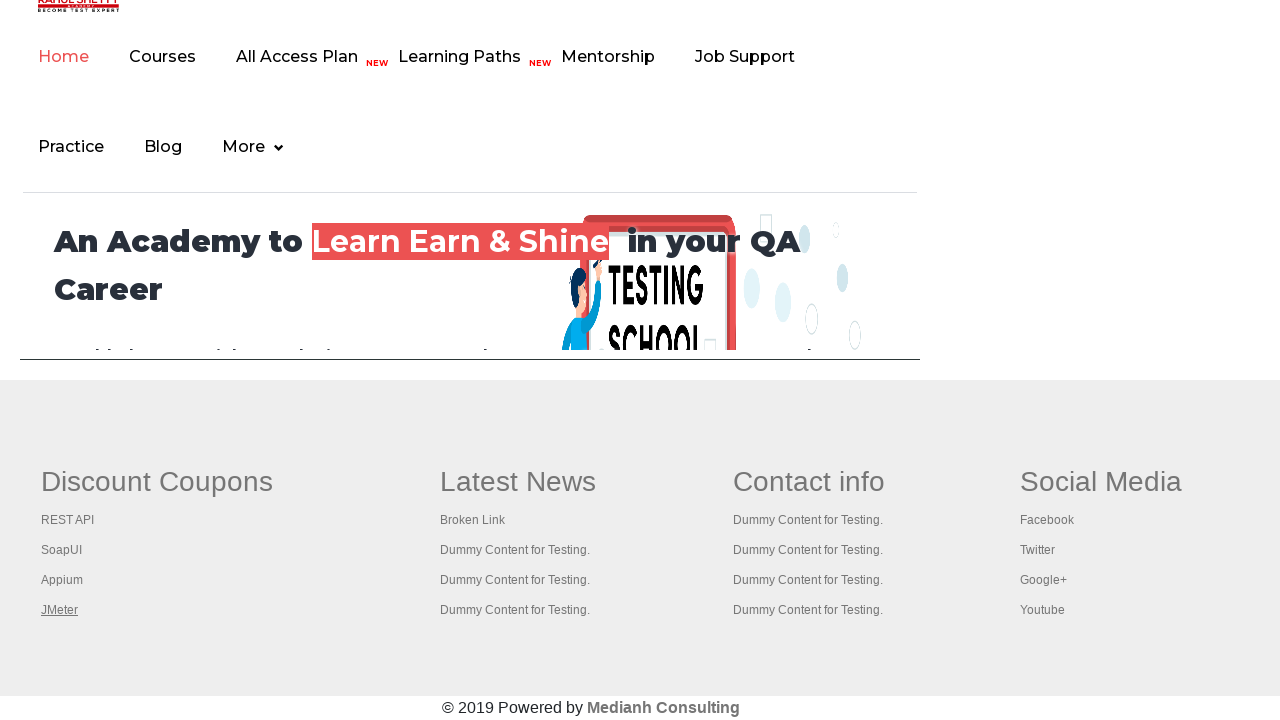

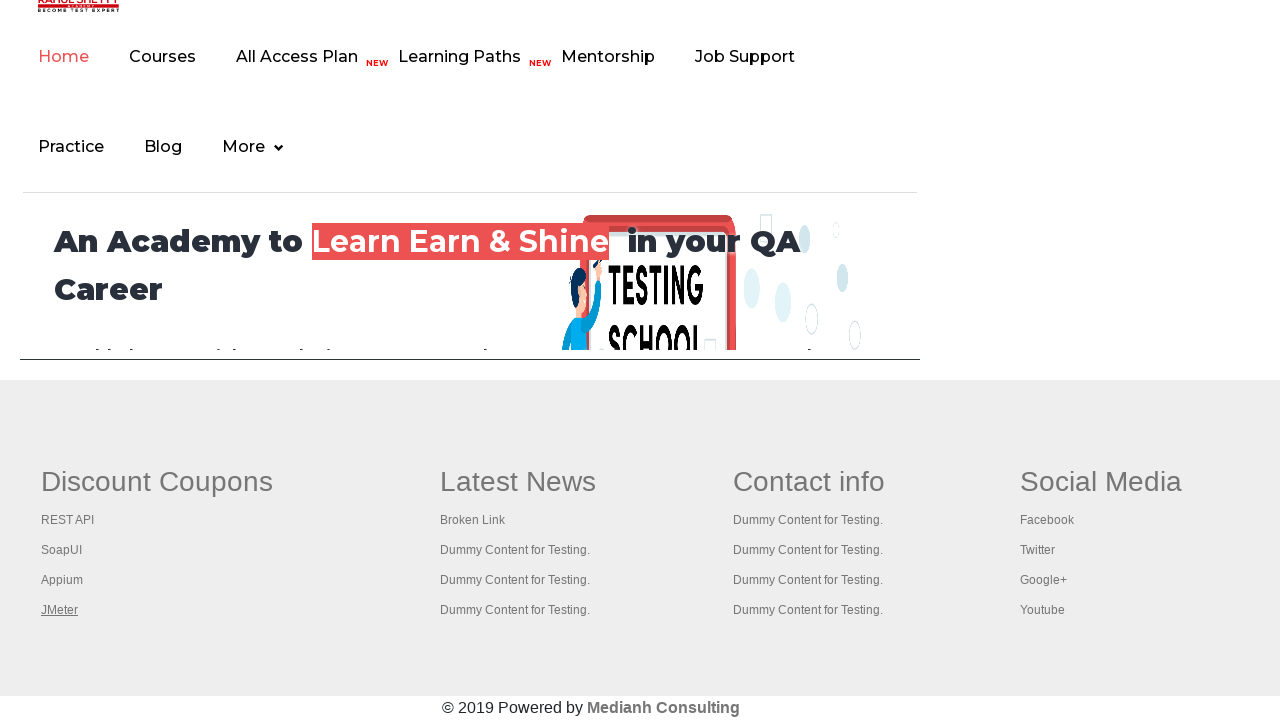